Tests a student registration form by filling in personal details (name, email, gender, phone, date of birth, subjects, hobbies, address, state/city), uploading a picture, submitting the form, and verifying the submitted data in a confirmation modal.

Starting URL: https://demoqa.com/automation-practice-form

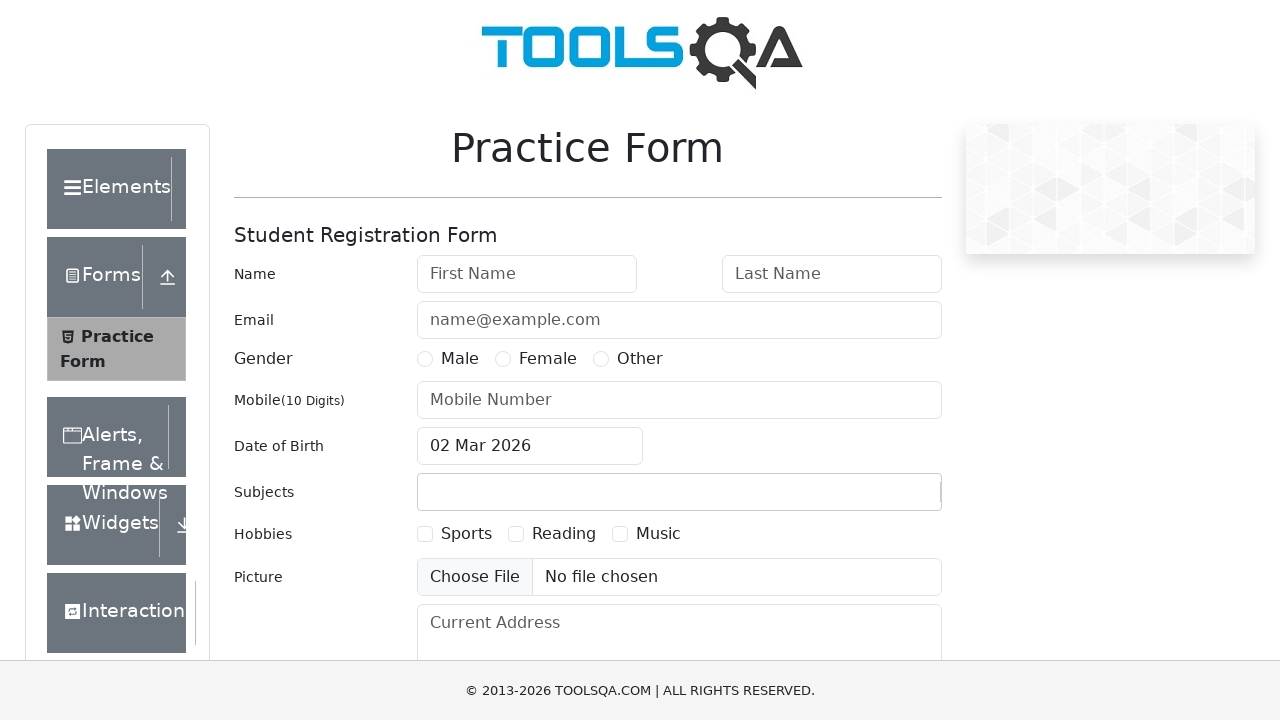

Removed fixed banner element
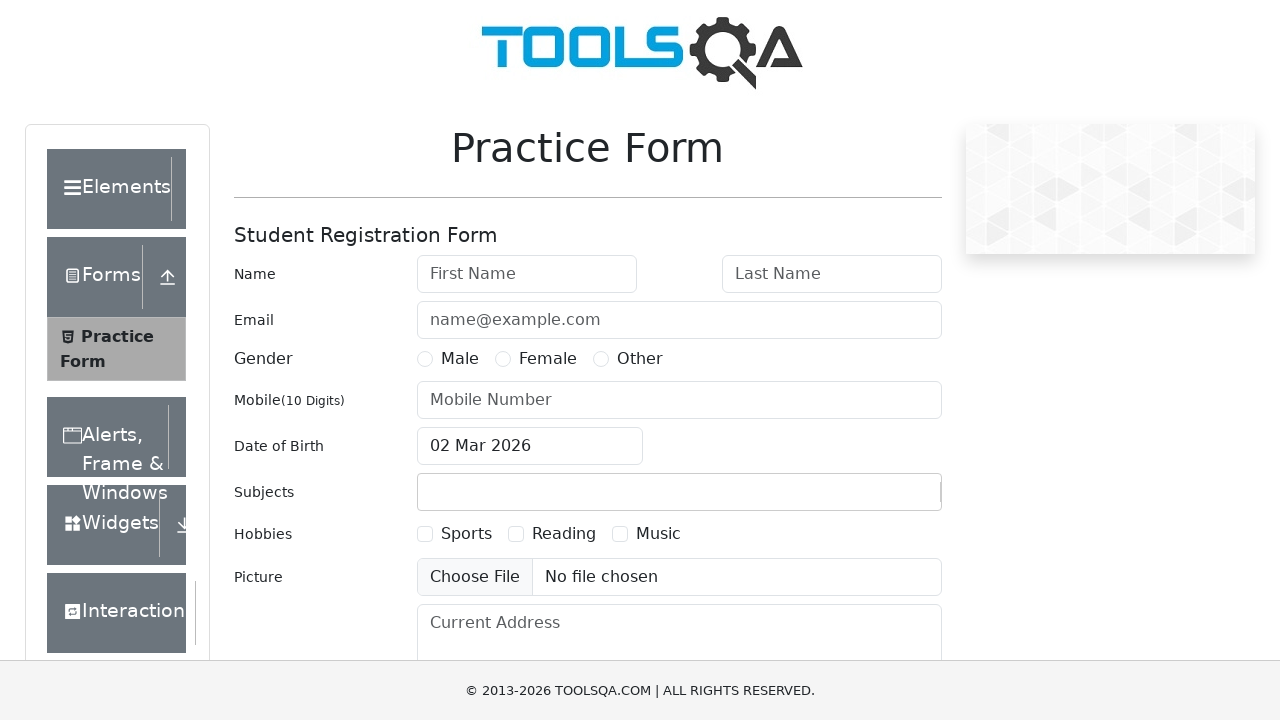

Removed footer element
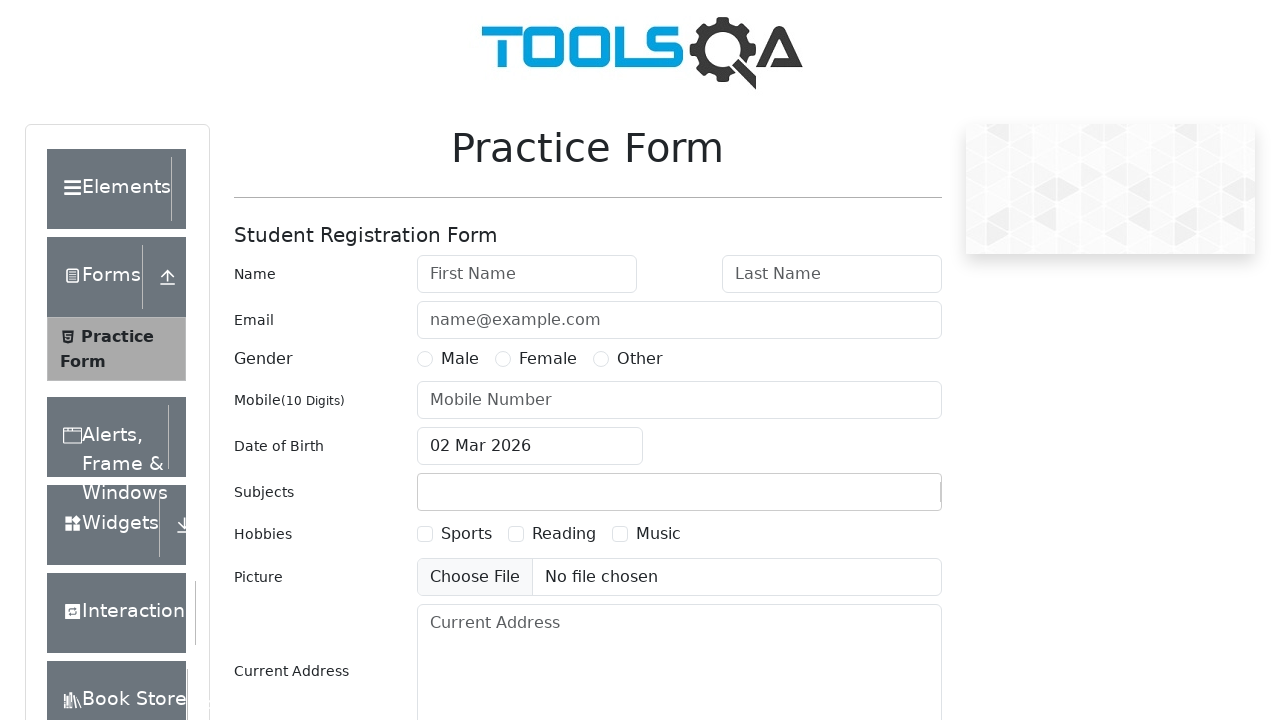

Filled first name field with 'John' on #firstName
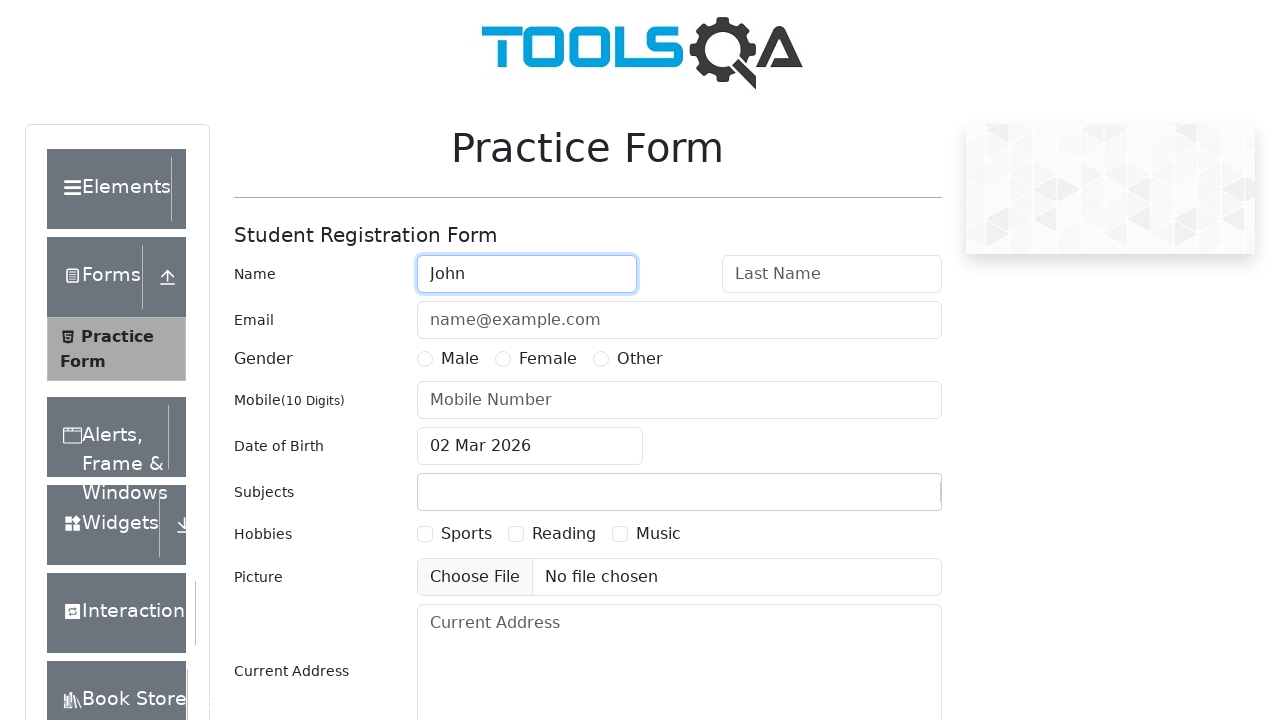

Filled last name field with 'Doe' on #lastName
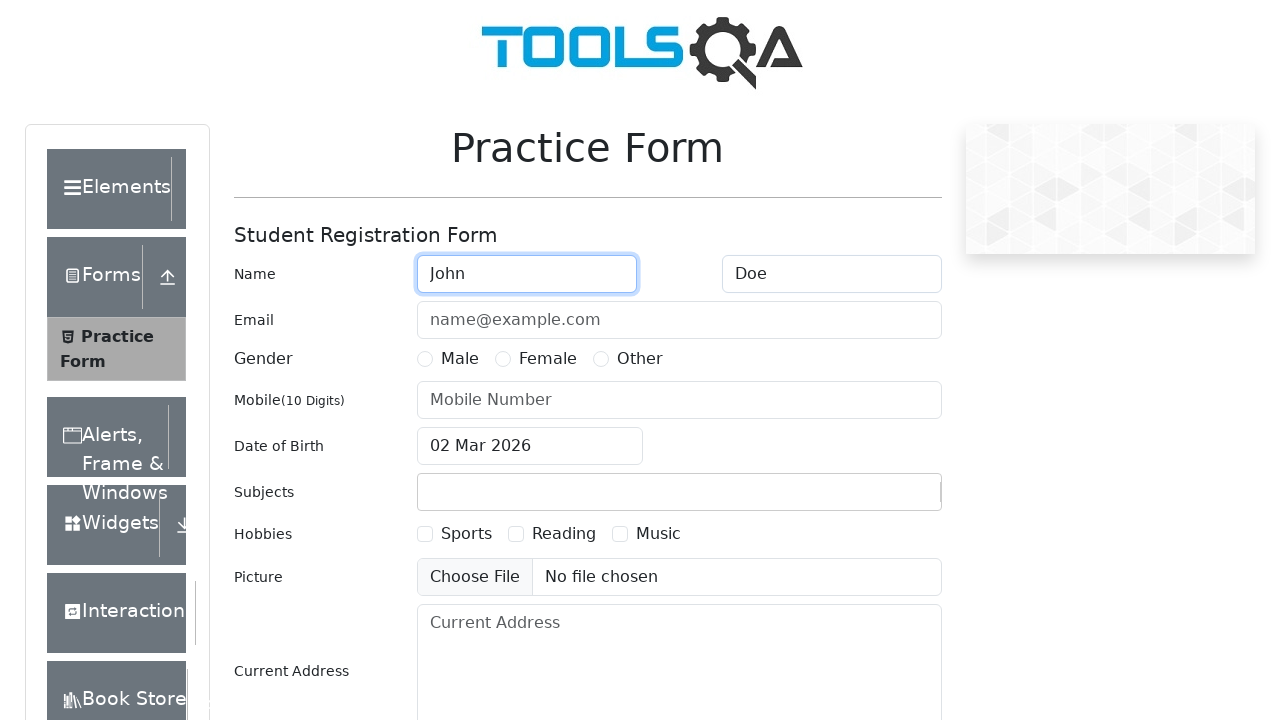

Filled email field with 'johnDoe@gmail.com' on #userEmail
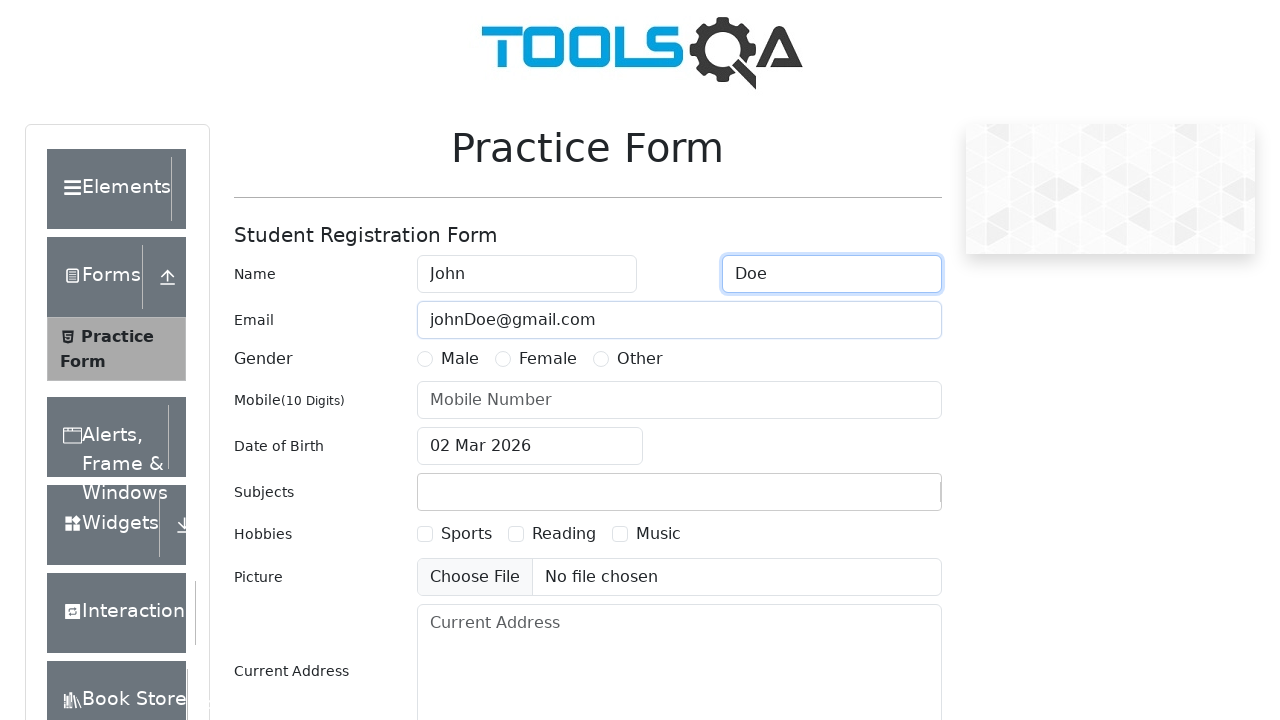

Selected Female gender option at (548, 359) on #genterWrapper >> text=Female
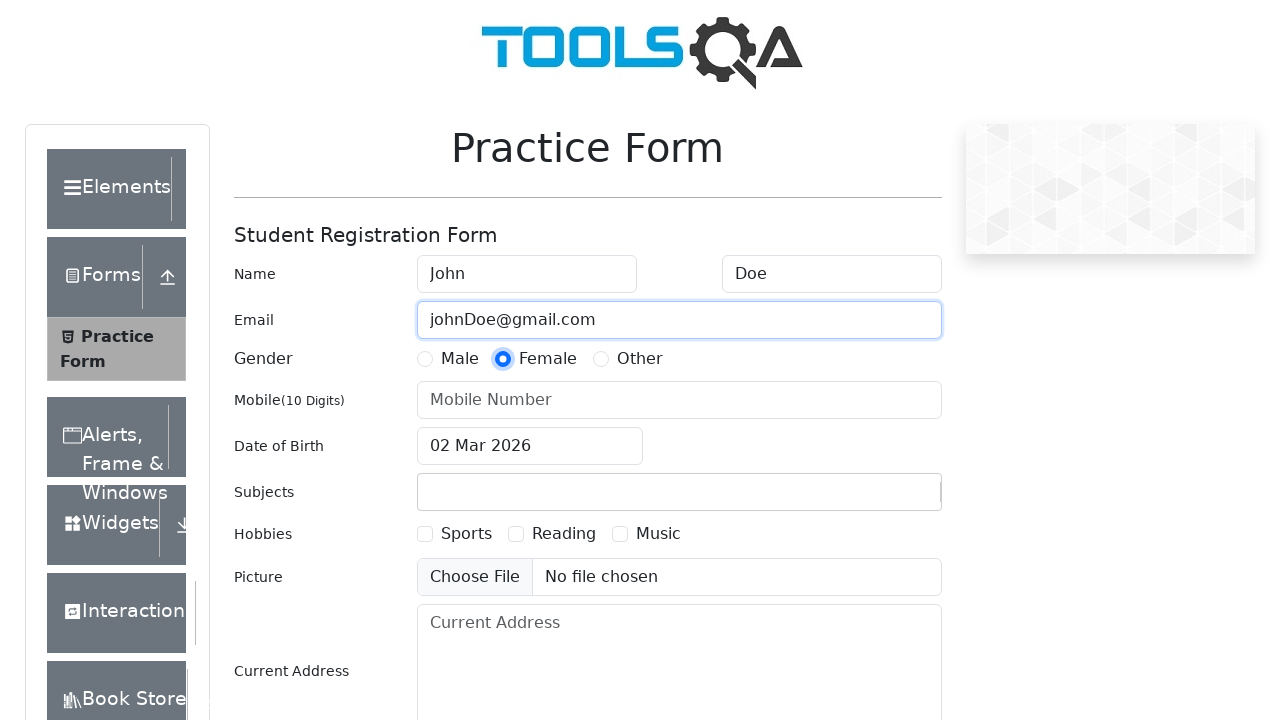

Filled phone number field with '8900000000' on #userNumber
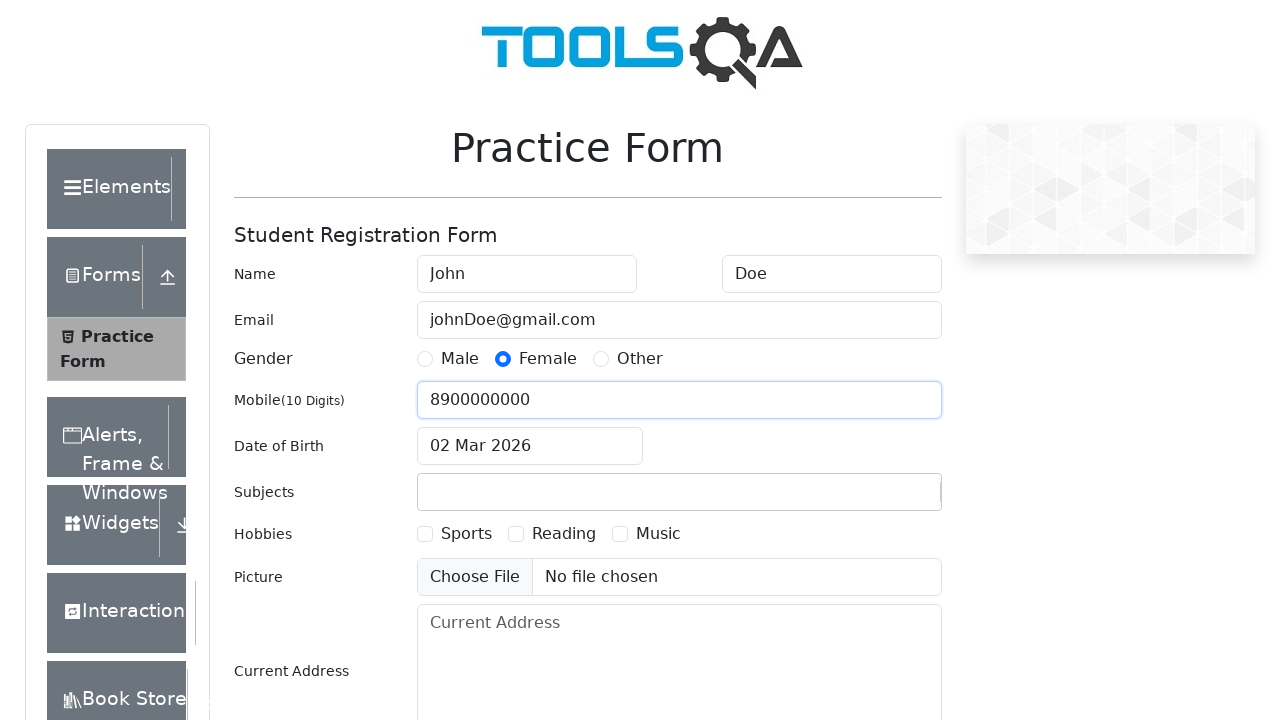

Opened date of birth picker at (530, 446) on #dateOfBirthInput
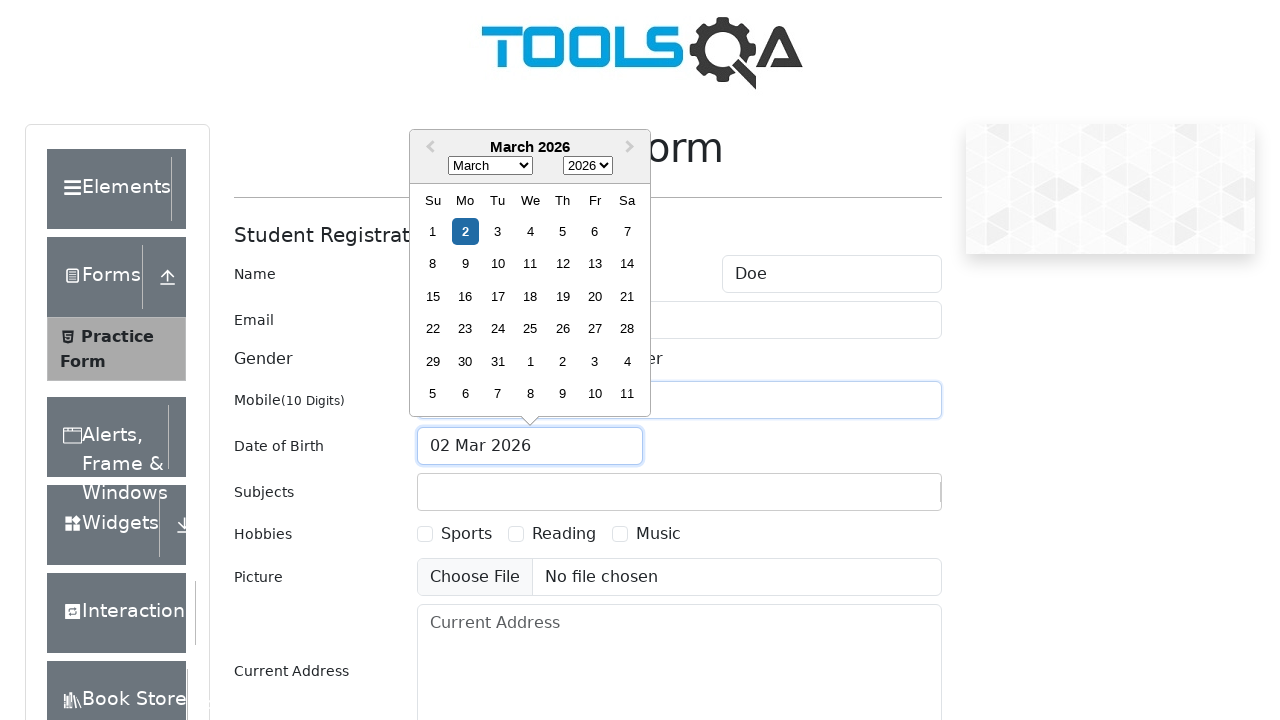

Selected May from month dropdown on .react-datepicker__month-select
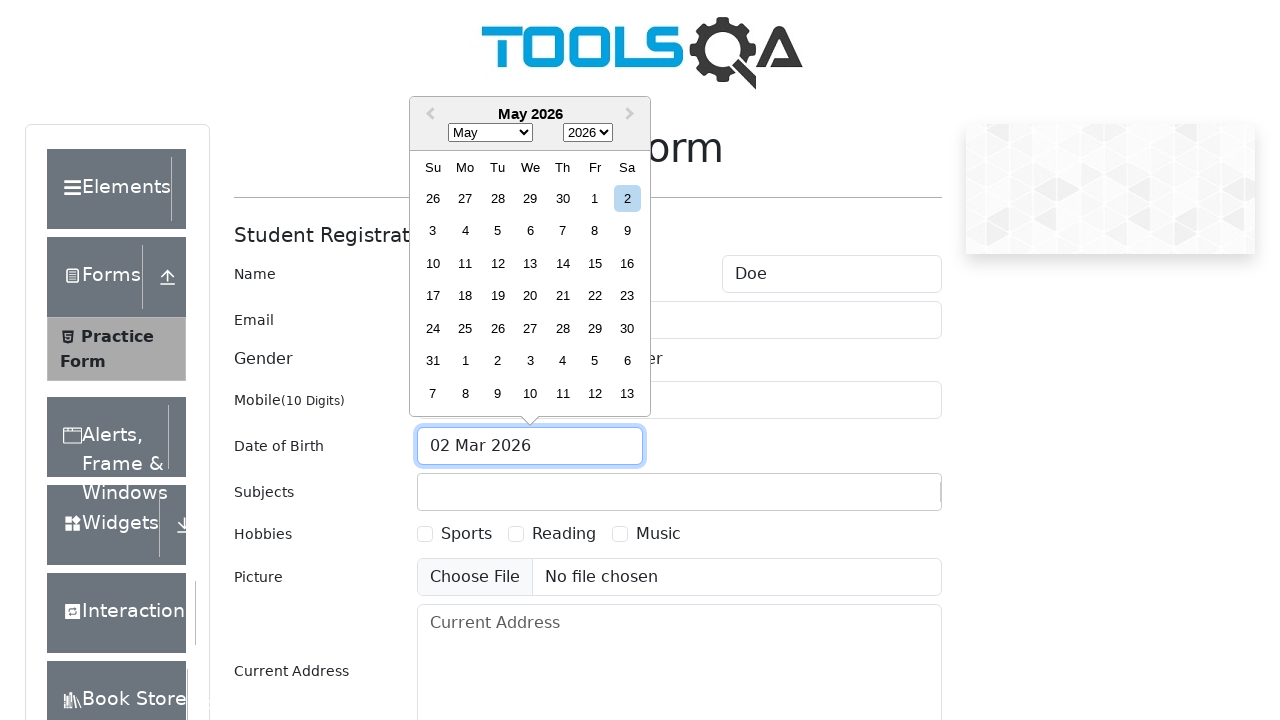

Selected 1993 from year dropdown on .react-datepicker__year-select
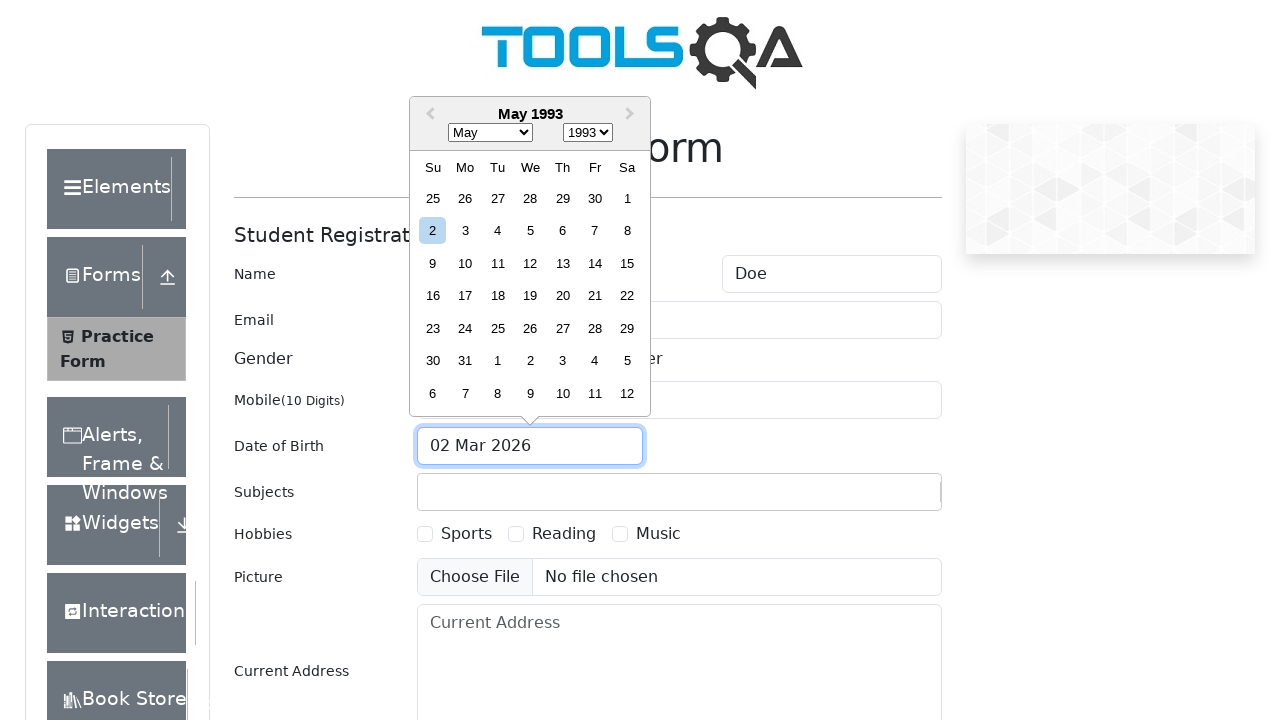

Selected day 18 from date picker at (498, 296) on .react-datepicker__day:not(.react-datepicker__day--outside-month) >> internal:ha
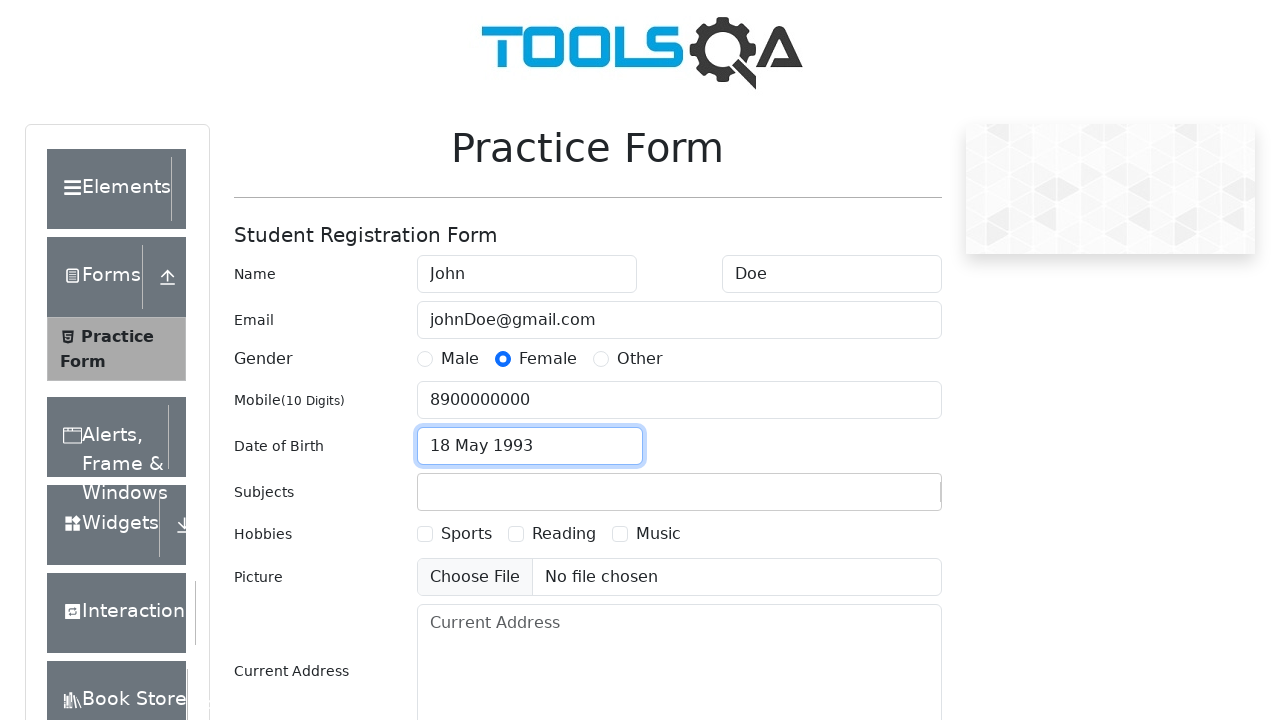

Filled subjects field with 'Arts' on #userForm #subjectsInput
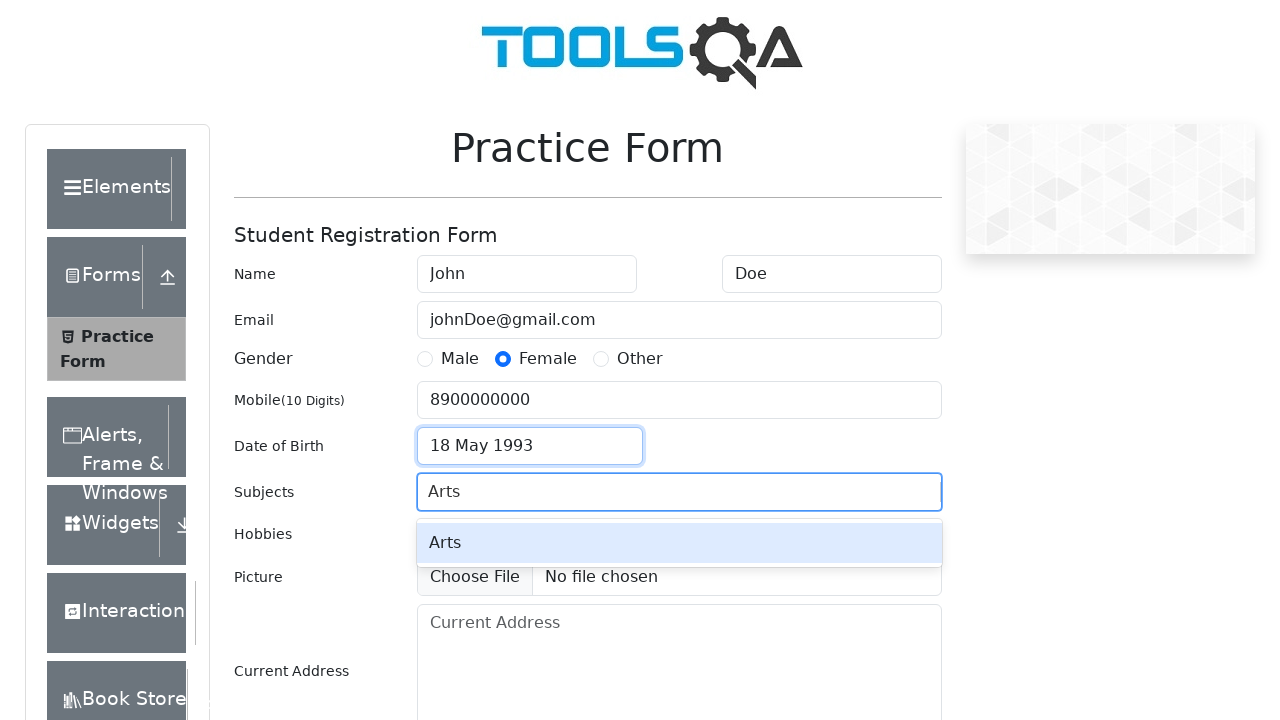

Clicked on subjects autocomplete menu option at (679, 543) on #userForm .subjects-auto-complete__menu
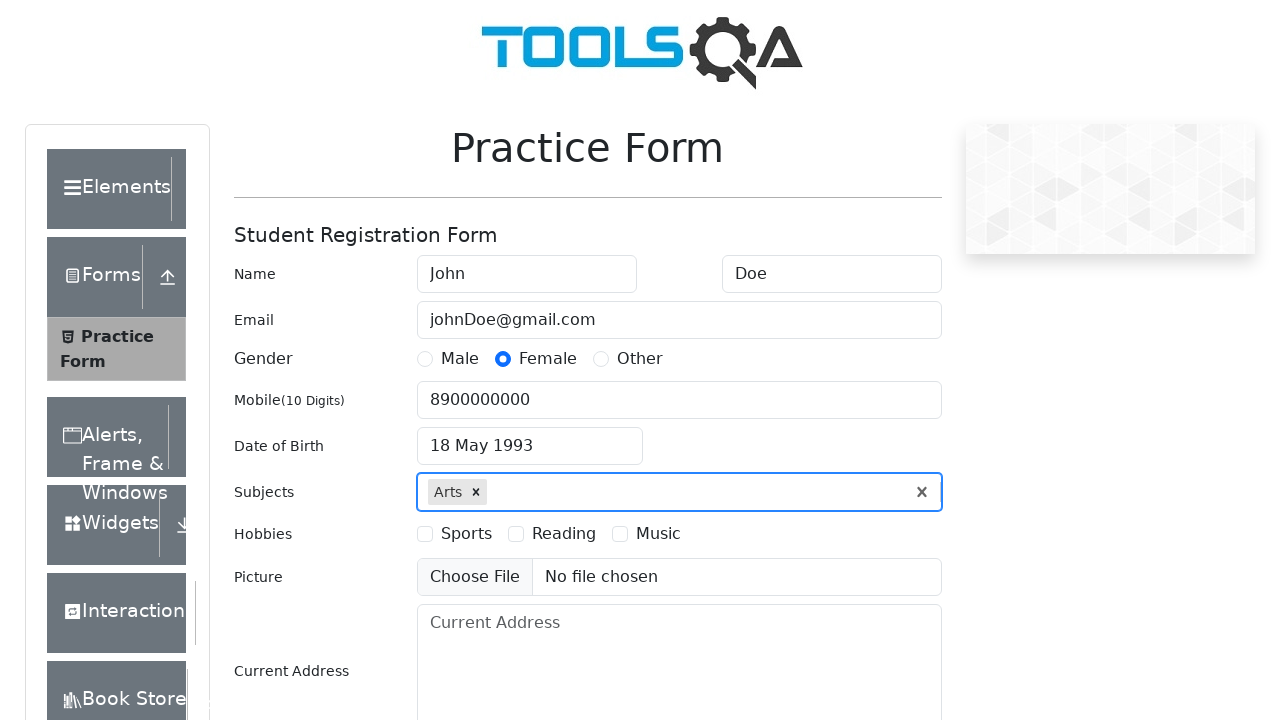

Selected Sports hobby checkbox at (466, 534) on #hobbiesWrapper >> text=Sports
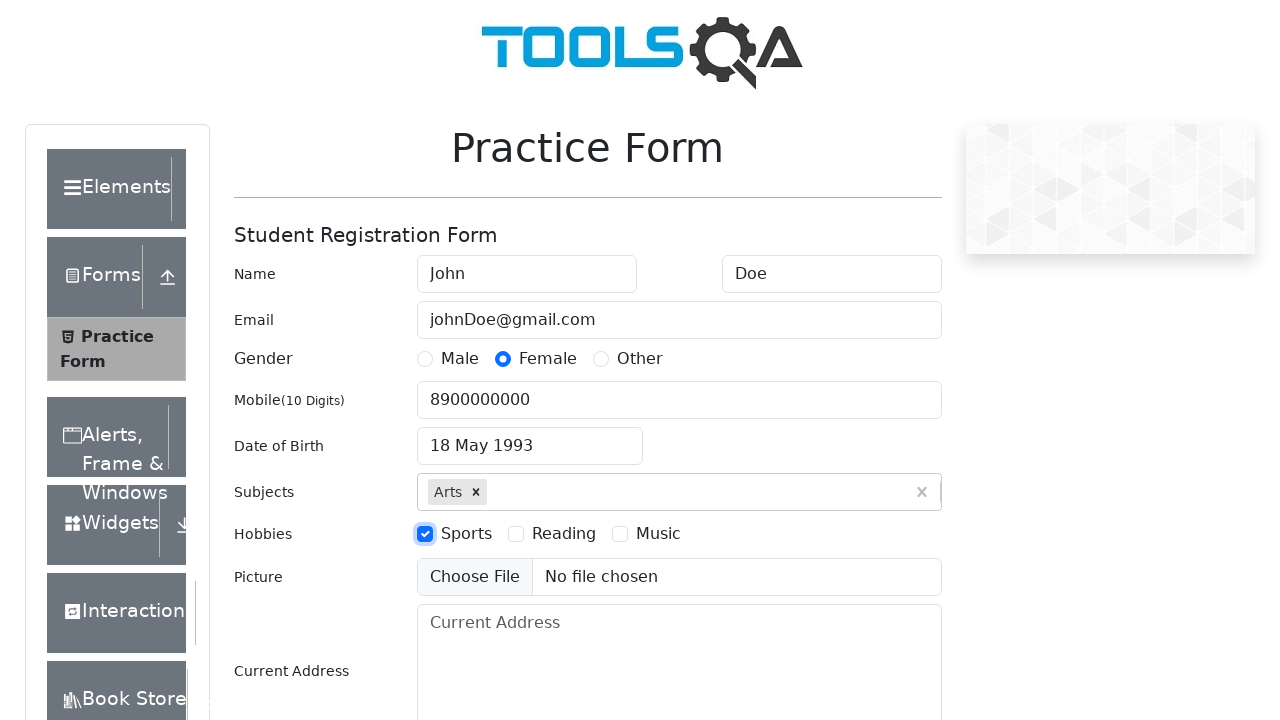

Selected Reading hobby checkbox at (564, 534) on #hobbiesWrapper >> text=Reading
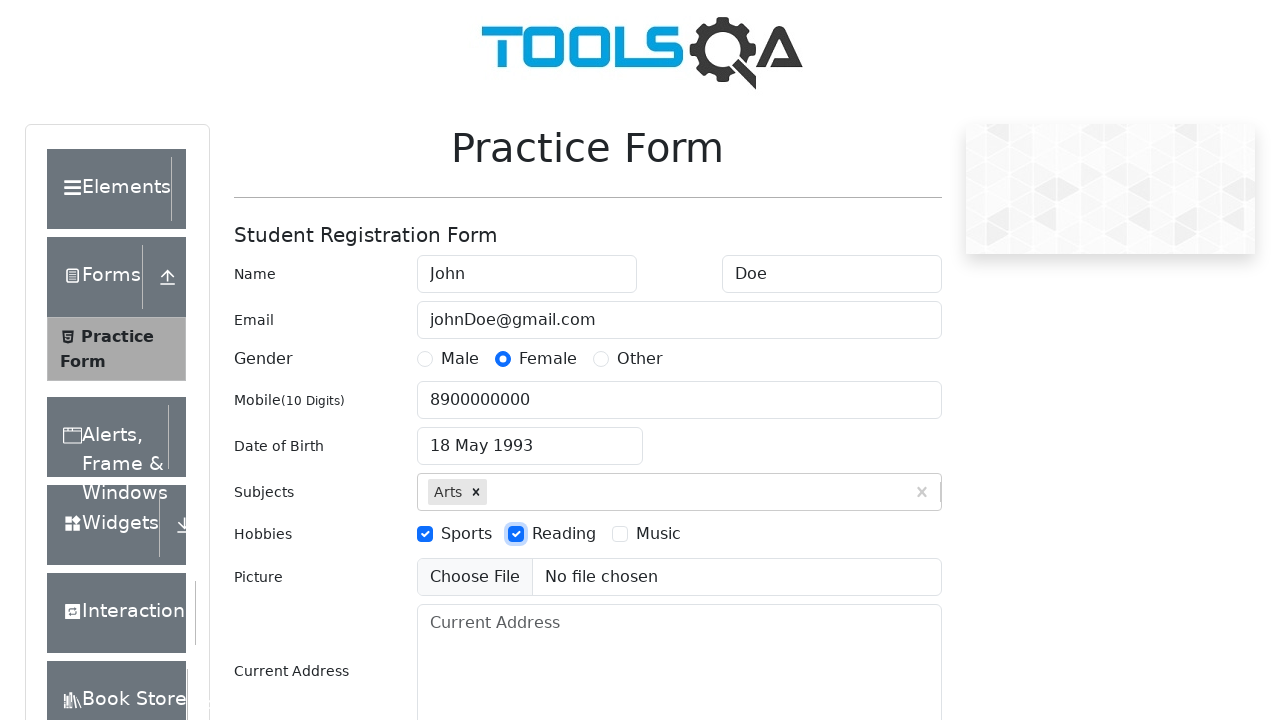

Filled current address field with 'USA' on #currentAddress
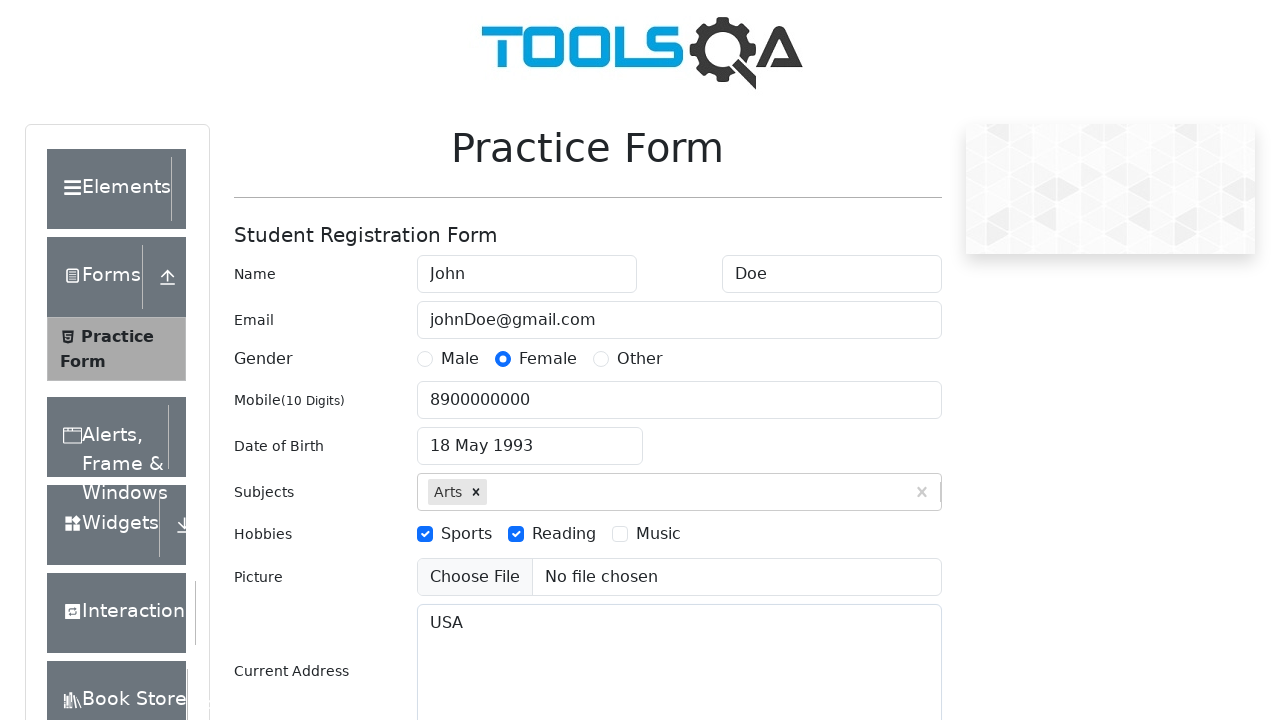

Typed 'Uttar Pradesh' in state field on #react-select-3-input
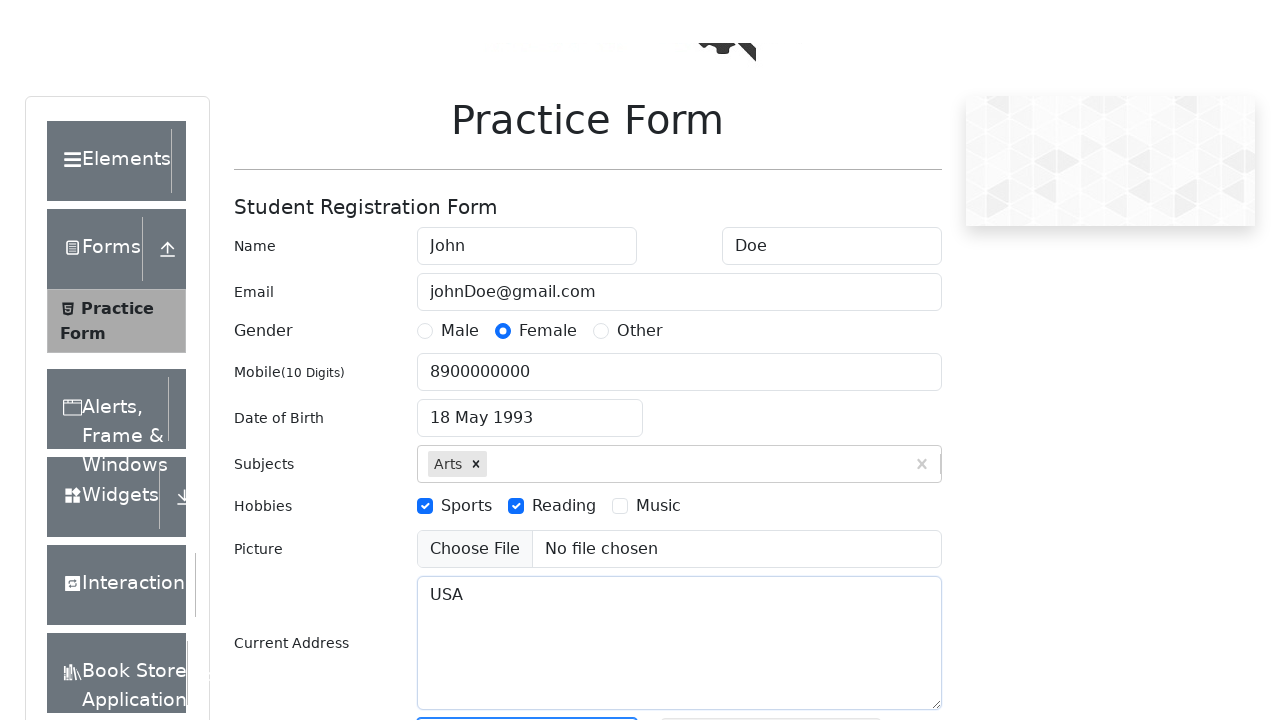

Selected Uttar Pradesh state from dropdown on #react-select-3-input
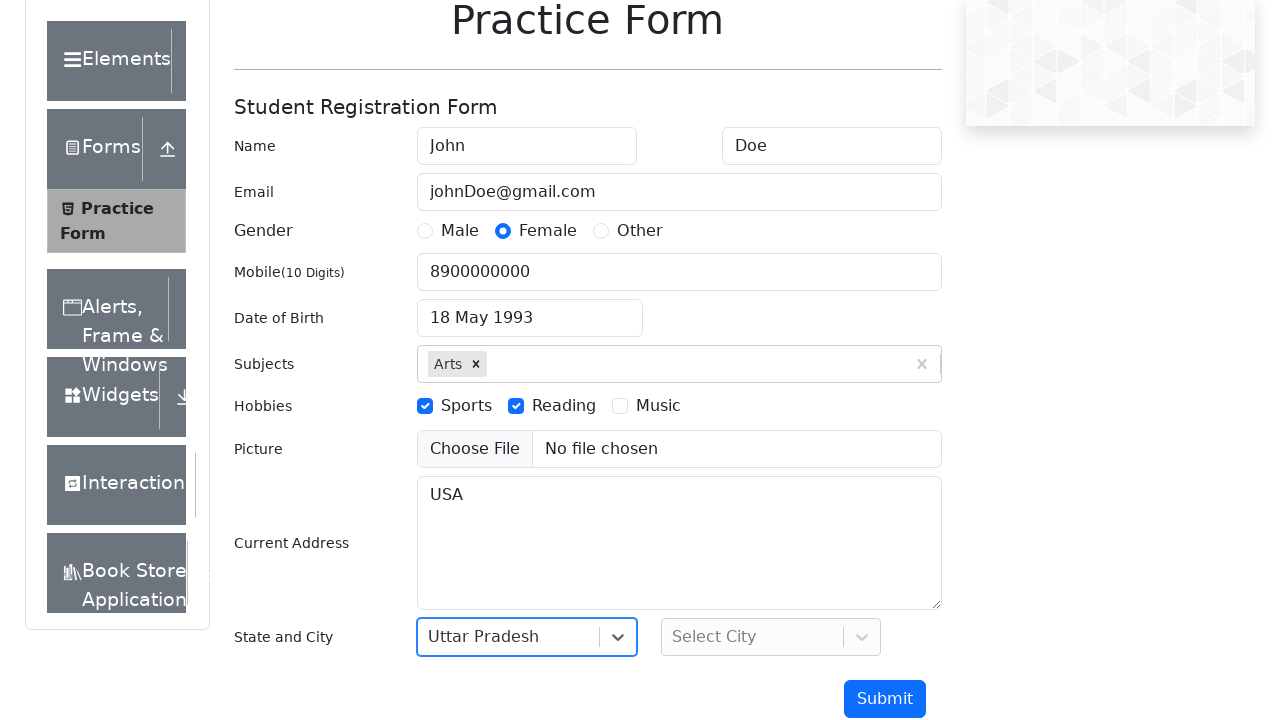

Typed 'Lucknow' in city field on #react-select-4-input
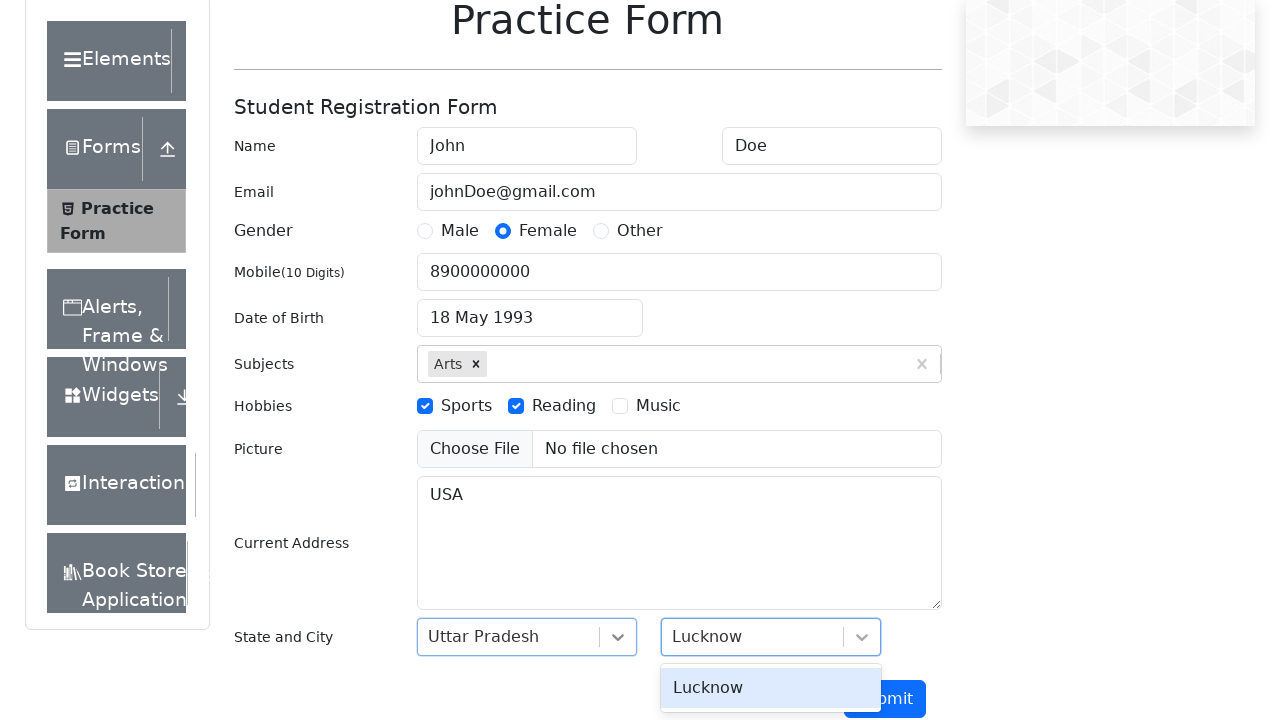

Selected Lucknow city from dropdown on #react-select-4-input
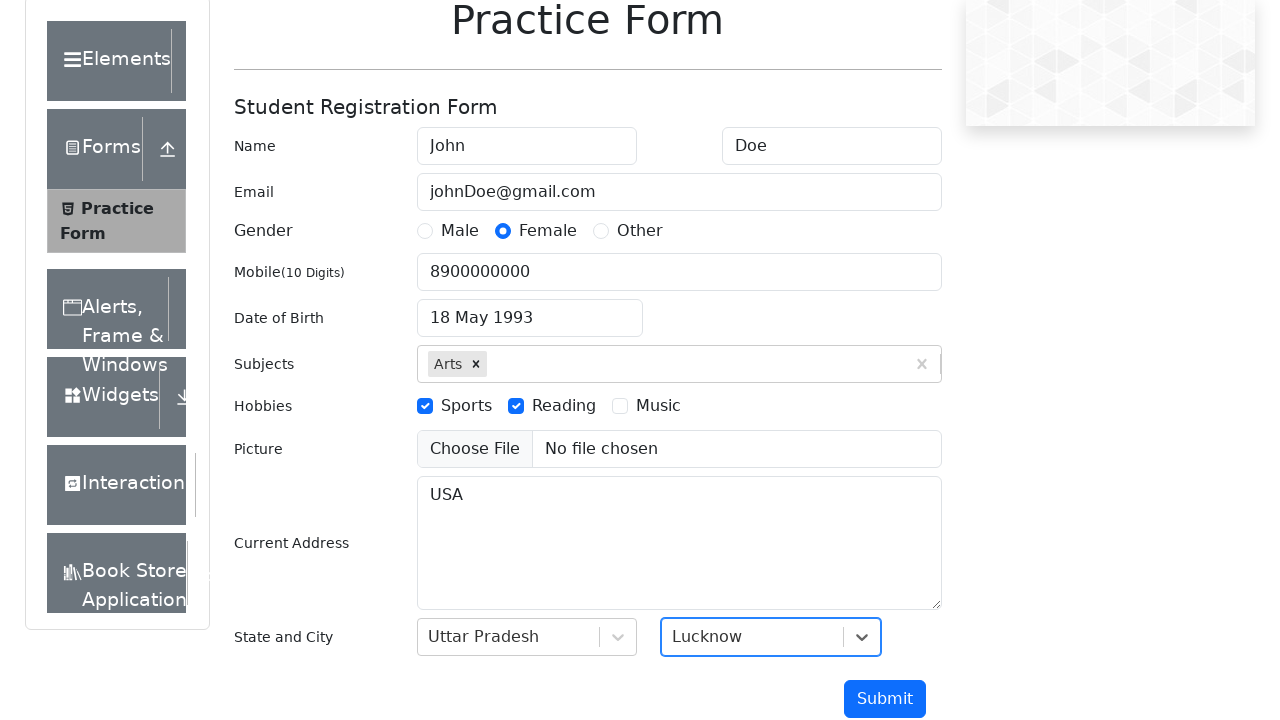

Clicked submit button to submit the registration form at (885, 699) on #submit
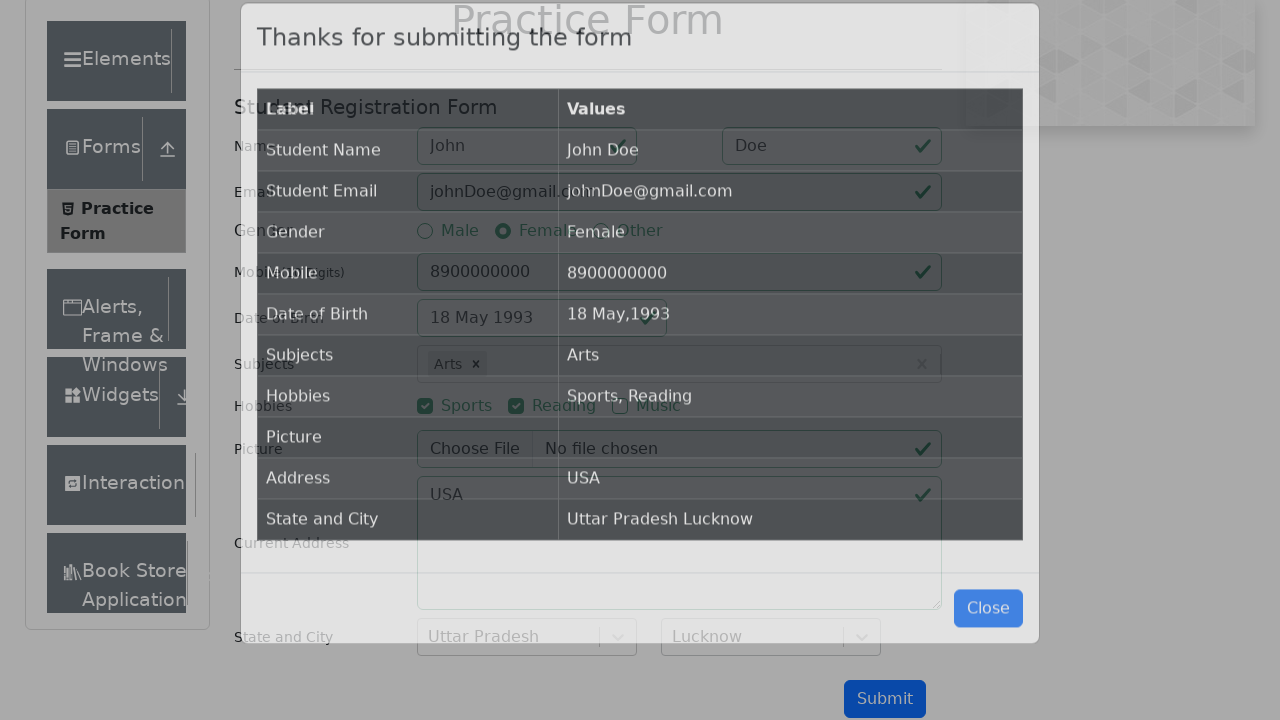

Confirmation modal appeared with success message
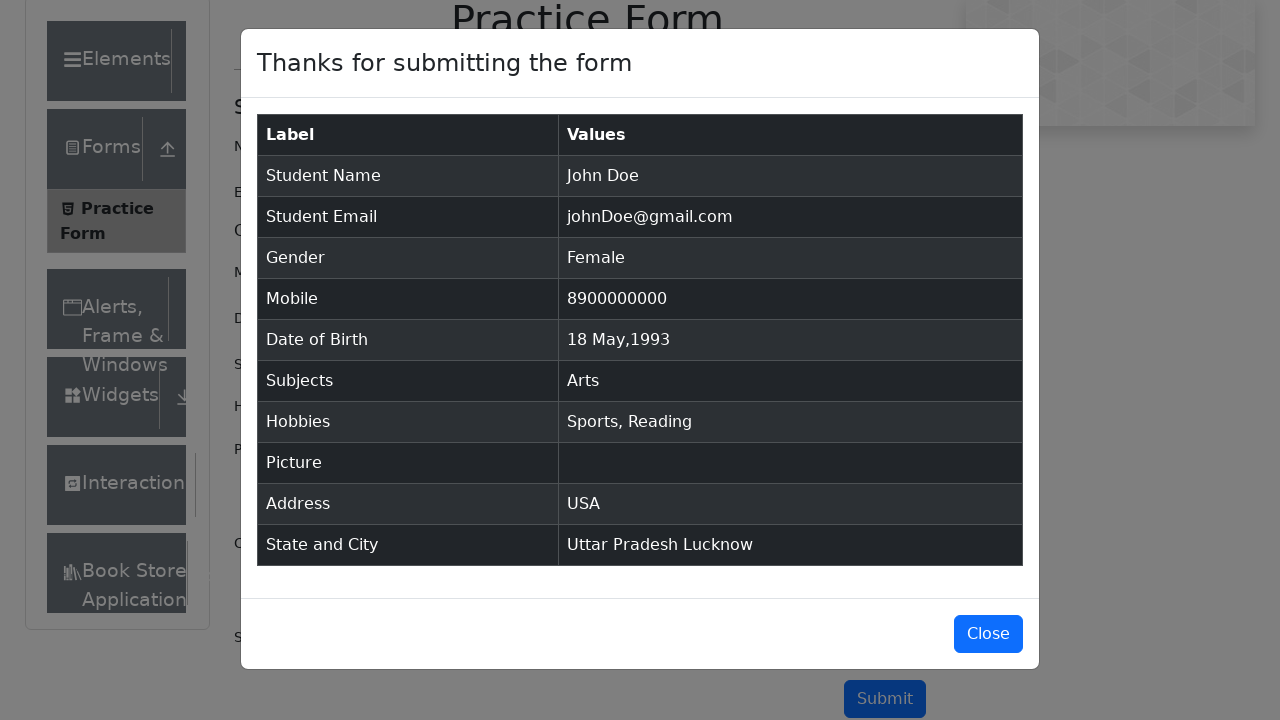

Verified modal title contains 'Thanks for submitting the form'
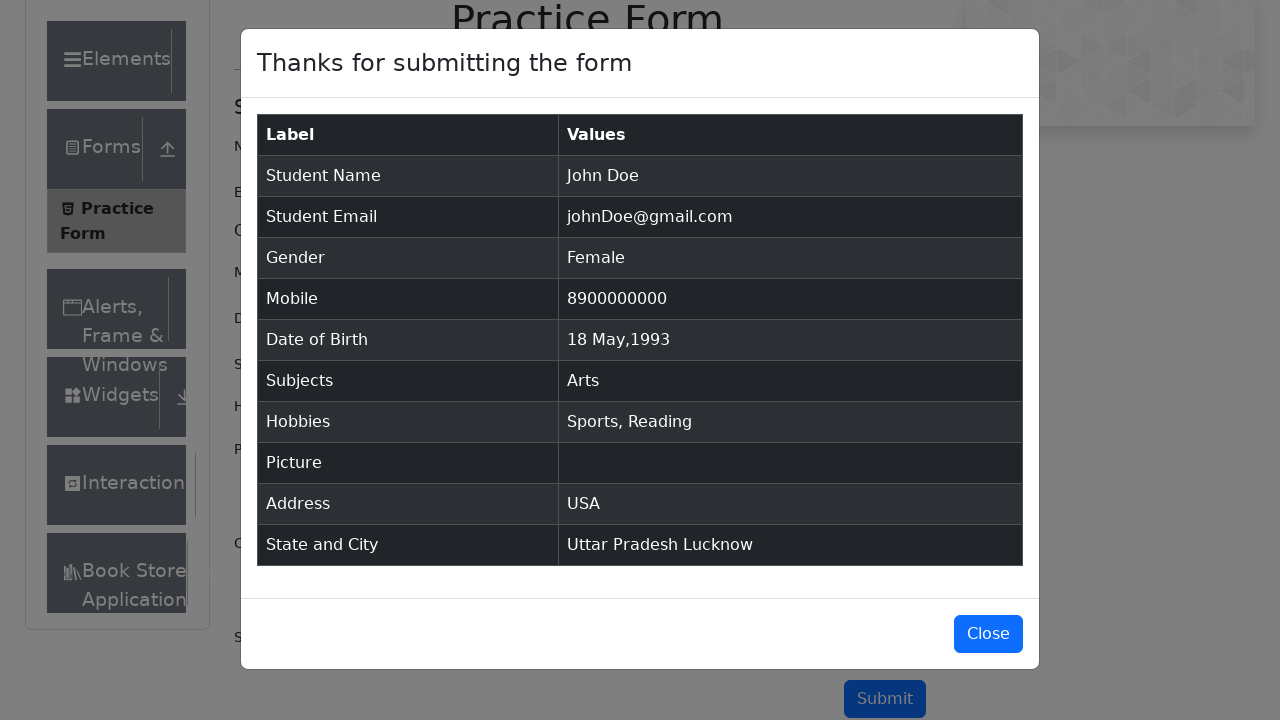

Verified student name 'John Doe' in confirmation table
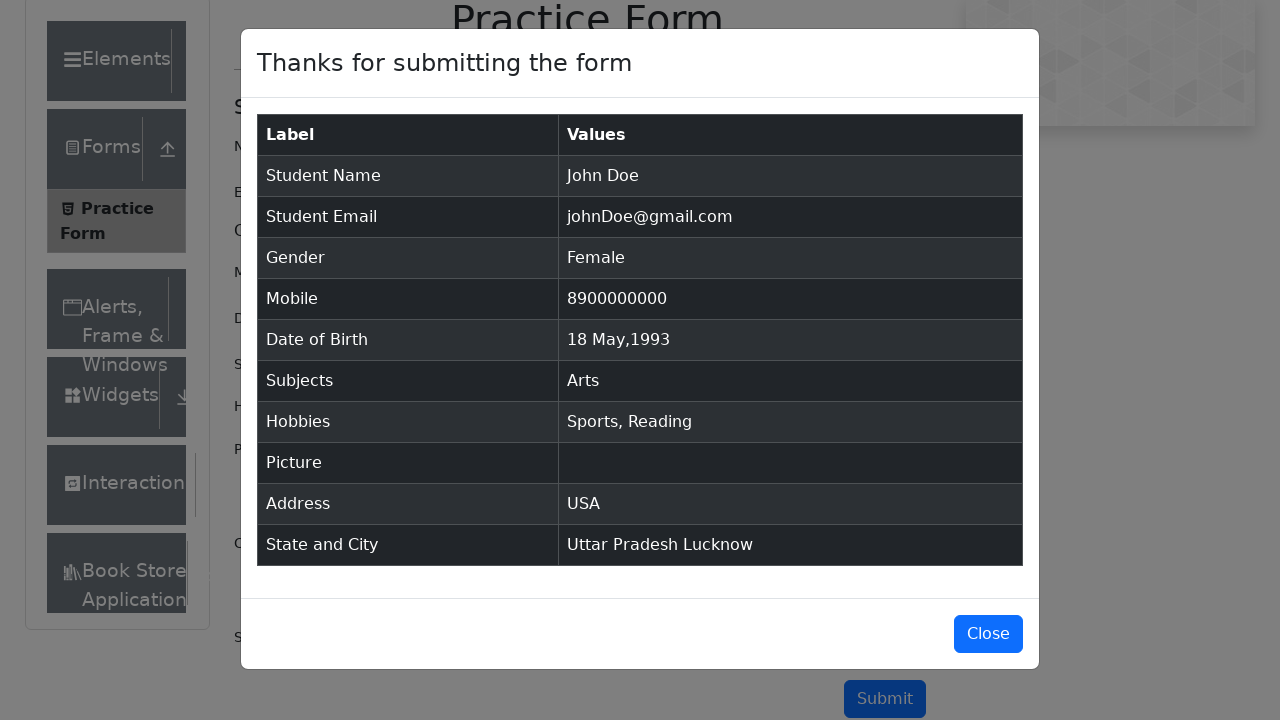

Verified student email 'johnDoe@gmail.com' in confirmation table
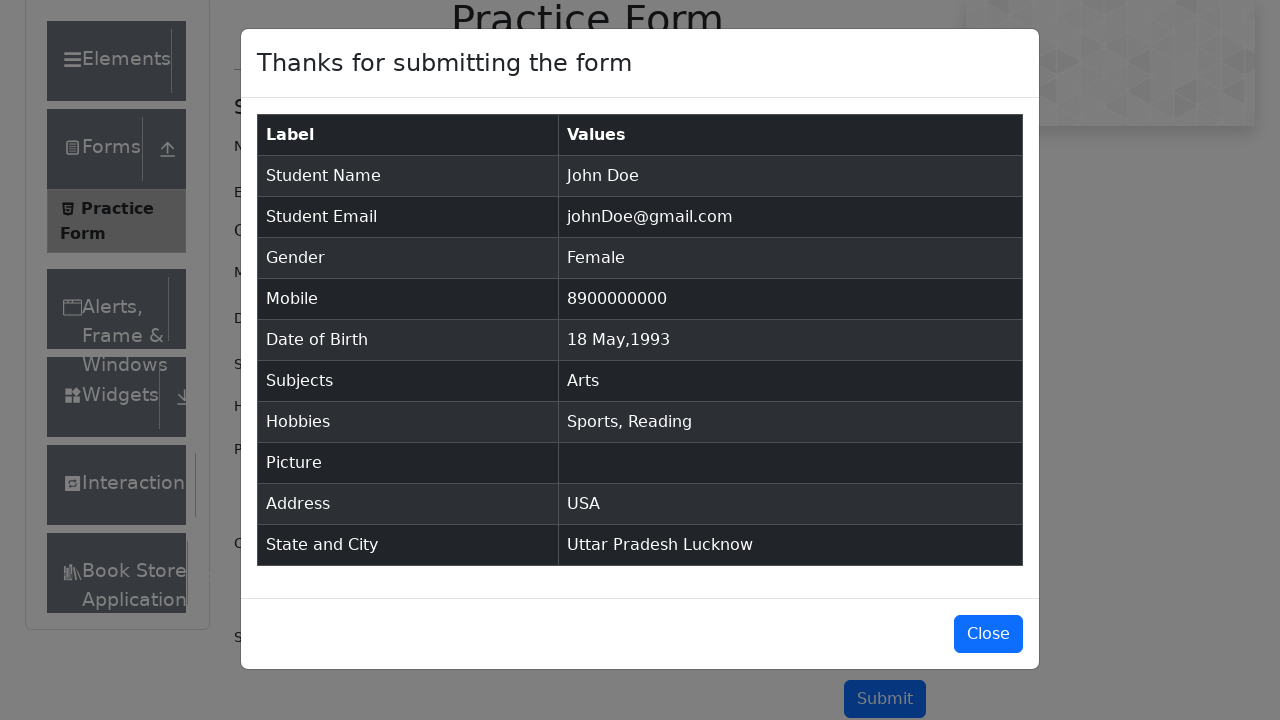

Verified gender 'Female' in confirmation table
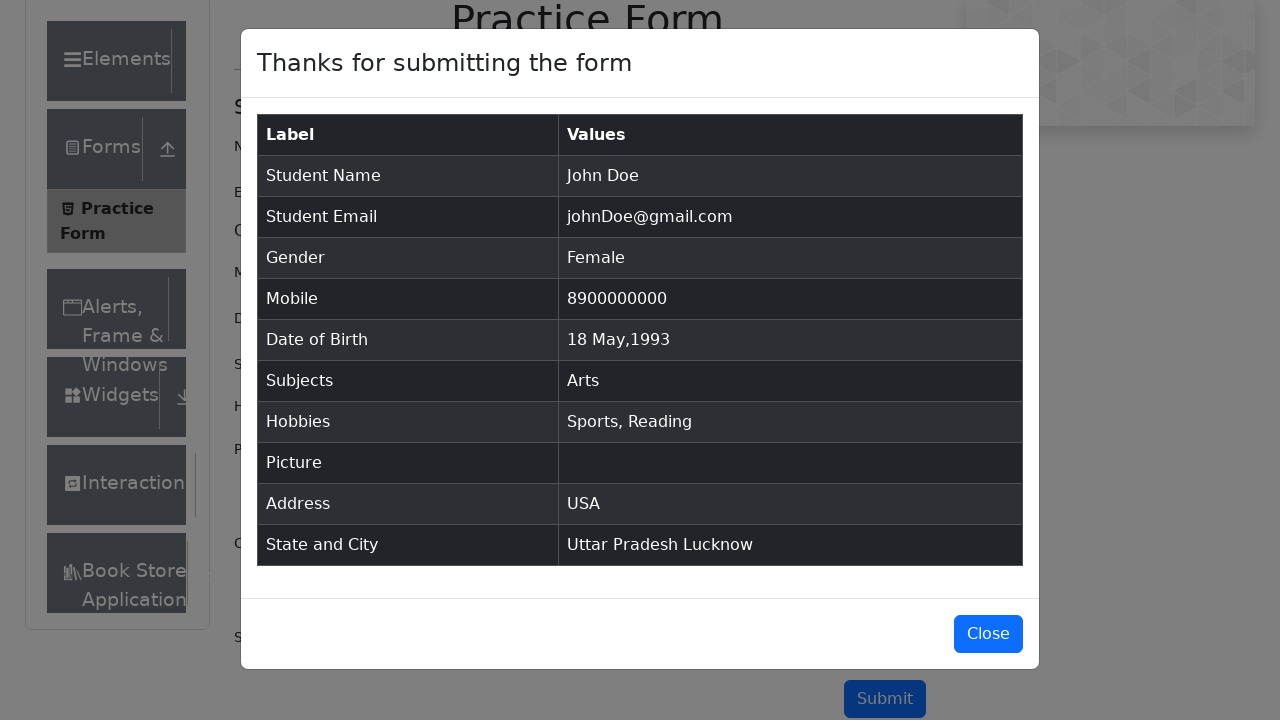

Verified mobile number '8900000000' in confirmation table
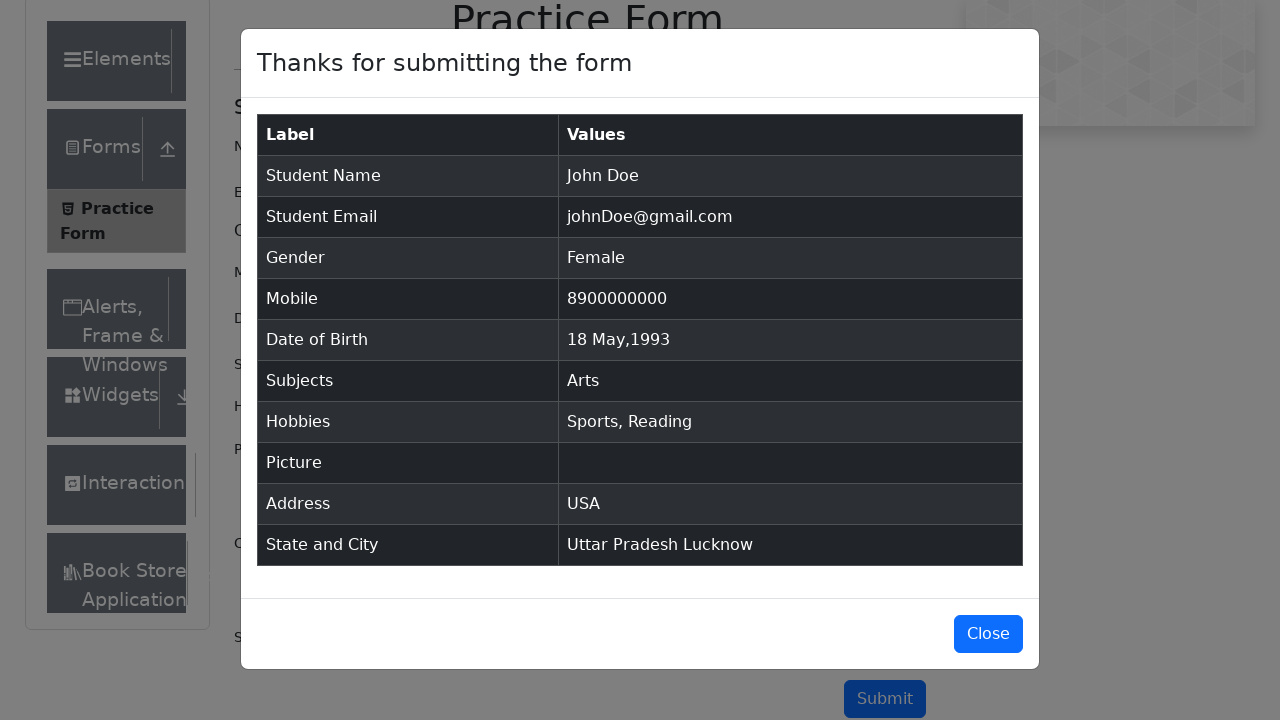

Verified date of birth '18 May,1993' in confirmation table
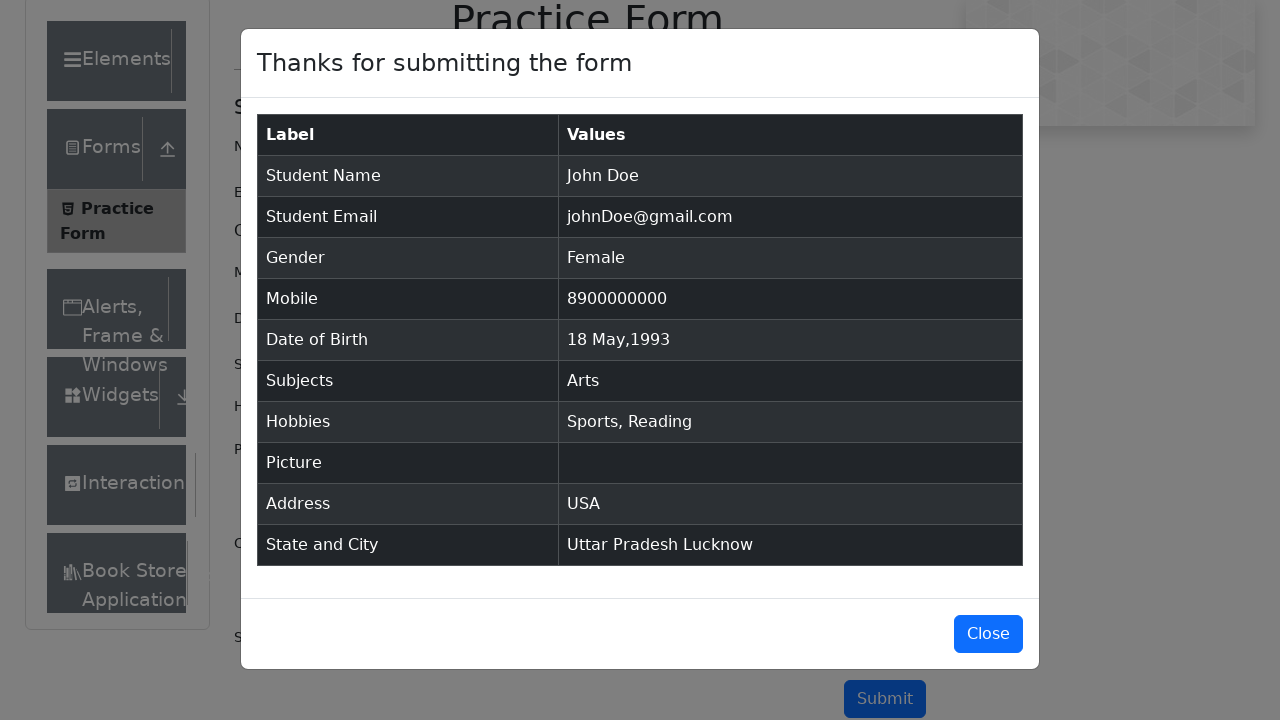

Verified subject 'Arts' in confirmation table
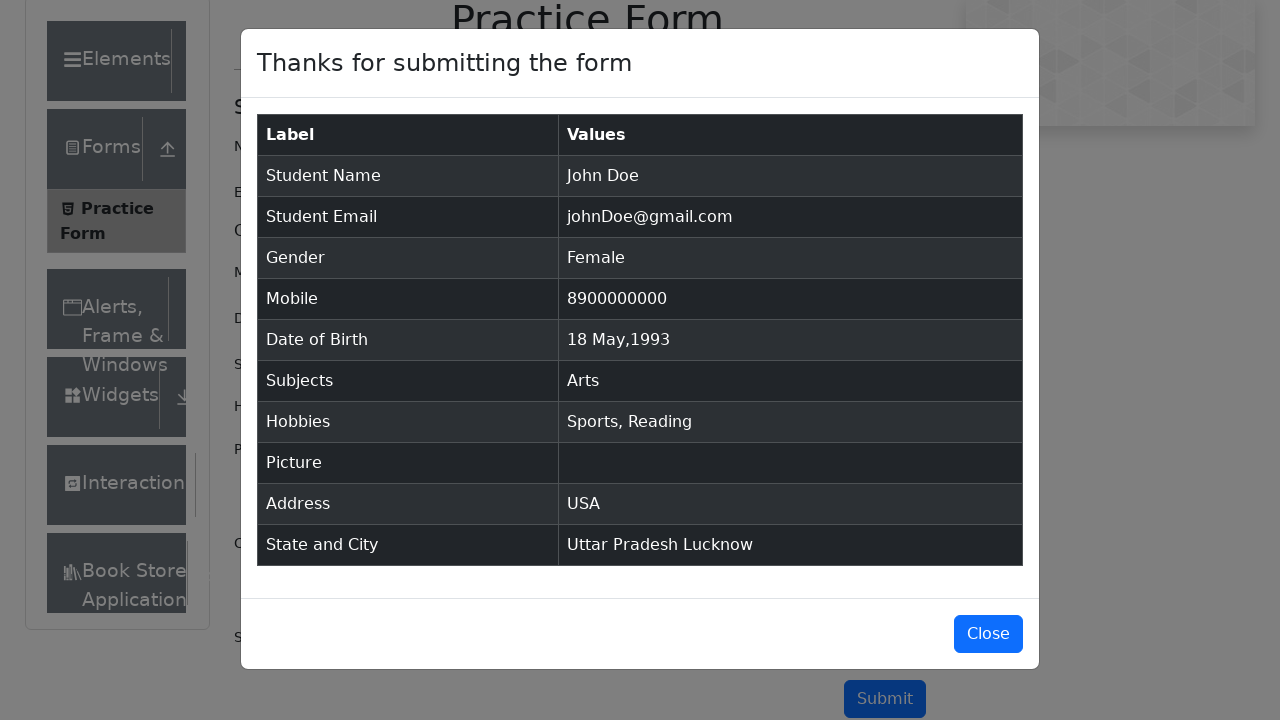

Verified hobbies 'Sports, Reading' in confirmation table
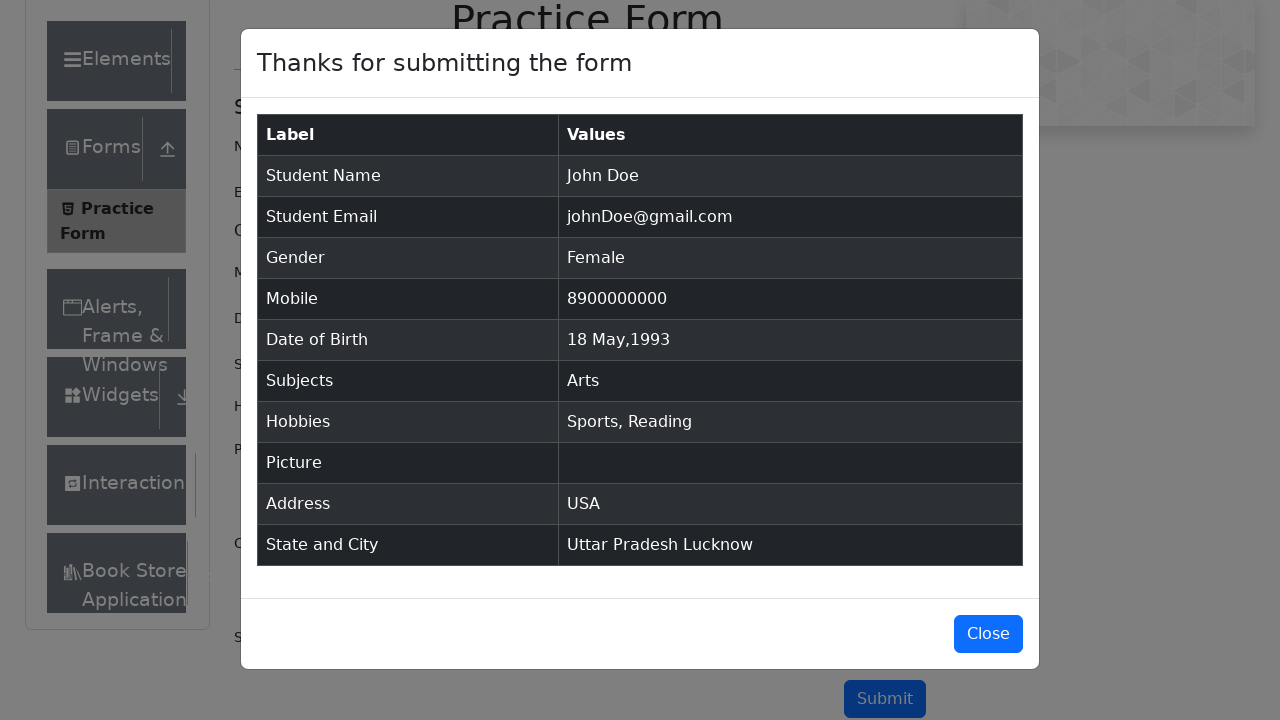

Verified address 'USA' in confirmation table
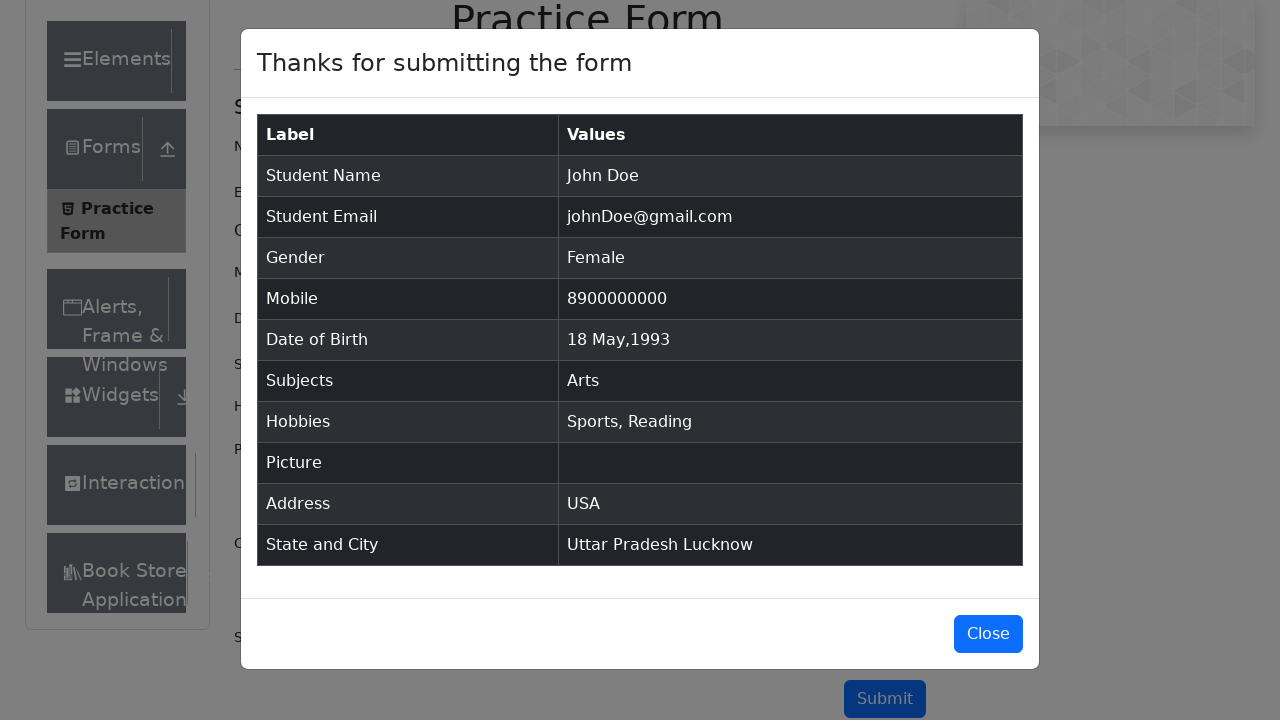

Verified state and city 'Uttar Pradesh Lucknow' in confirmation table
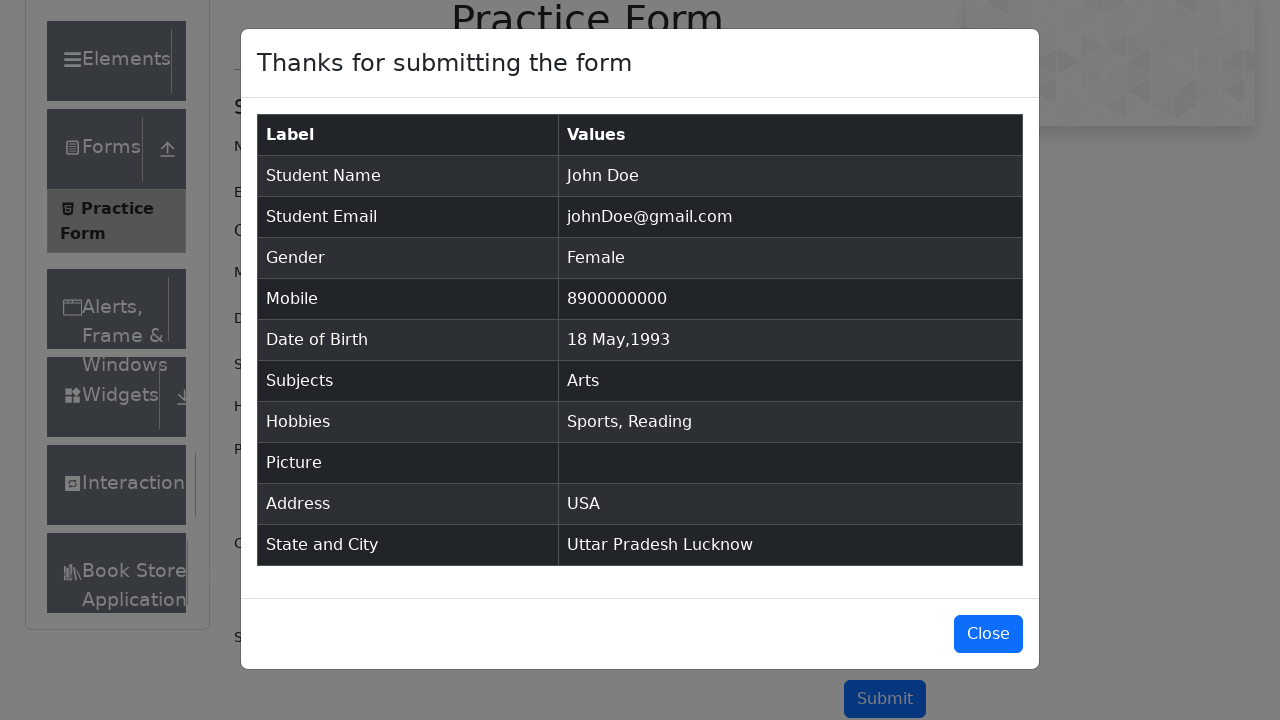

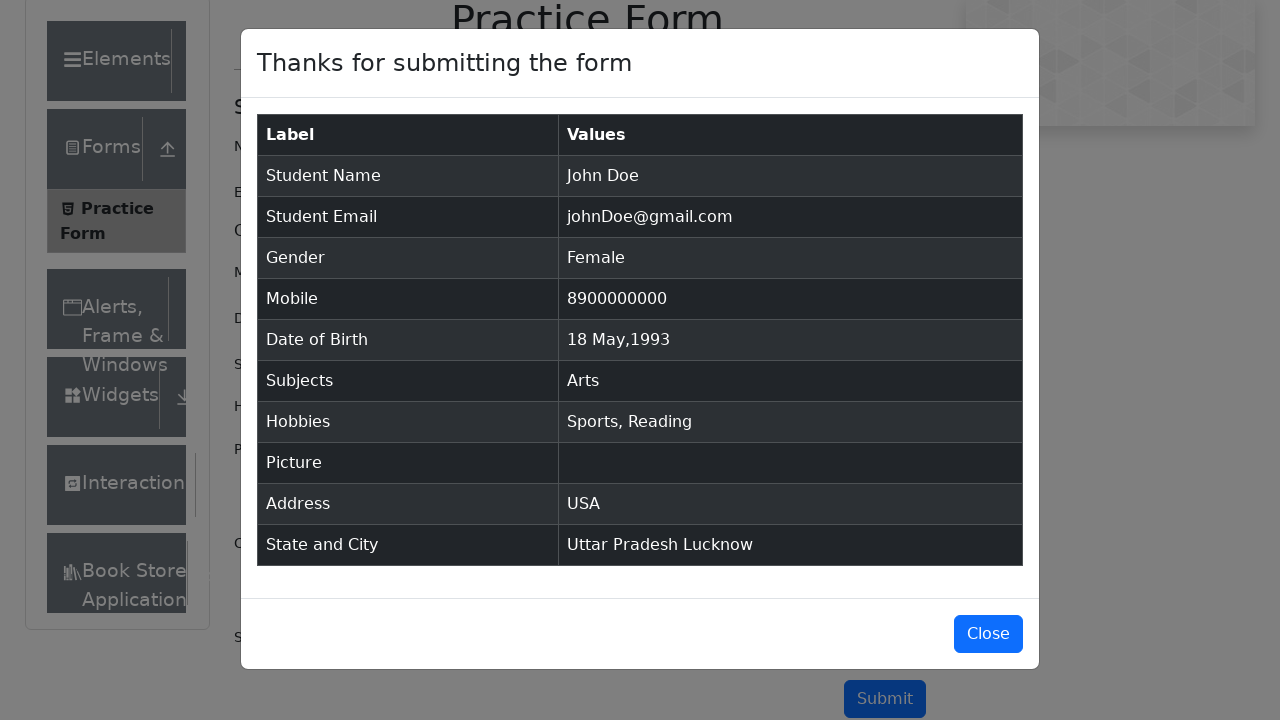